Tests opting out of A/B tests by forging an opt-out cookie on the target page, refreshing, and verifying the page shows "No A/B Test" heading.

Starting URL: http://the-internet.herokuapp.com/abtest

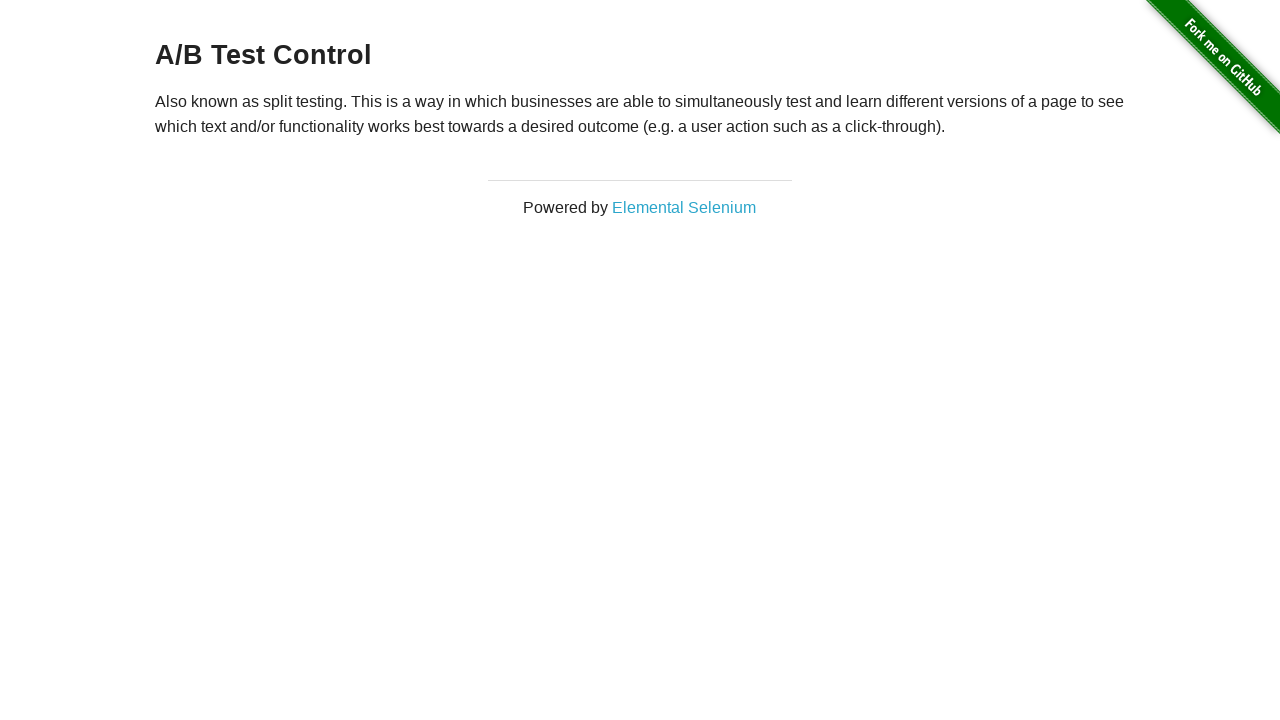

Retrieved initial heading text from h3 element
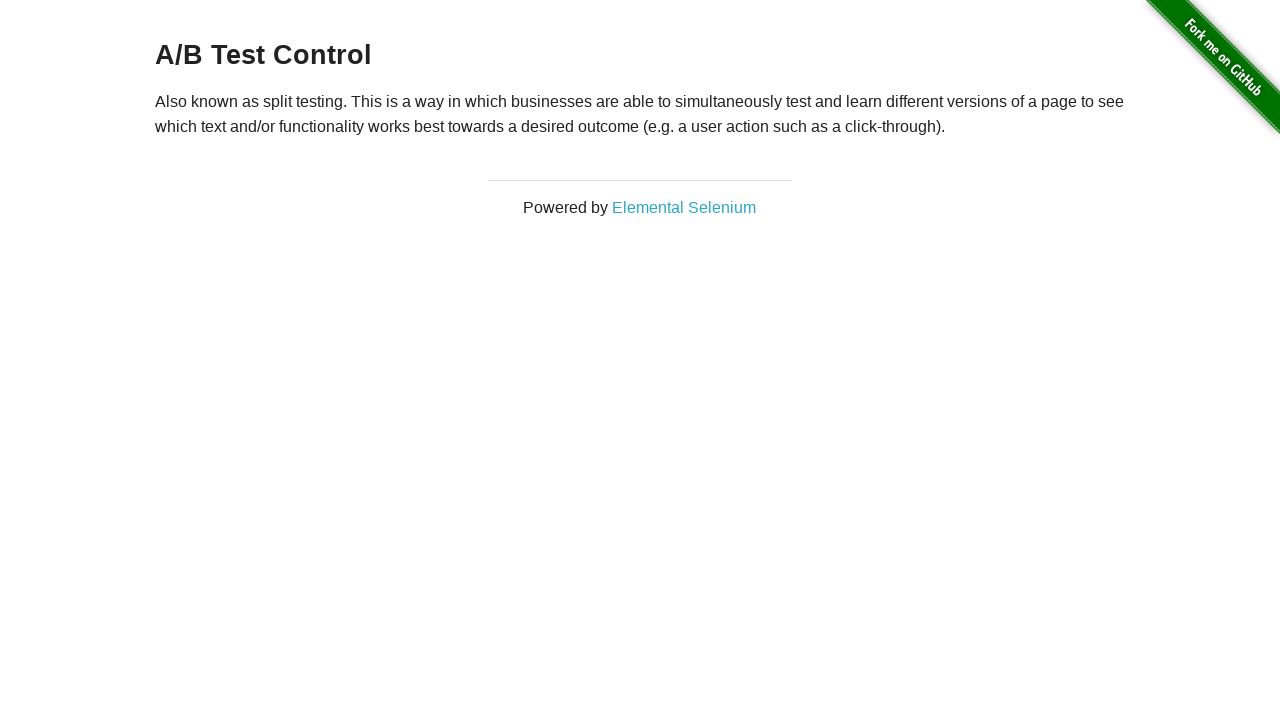

Verified initial heading is one of A/B test variants: A/B Test Control
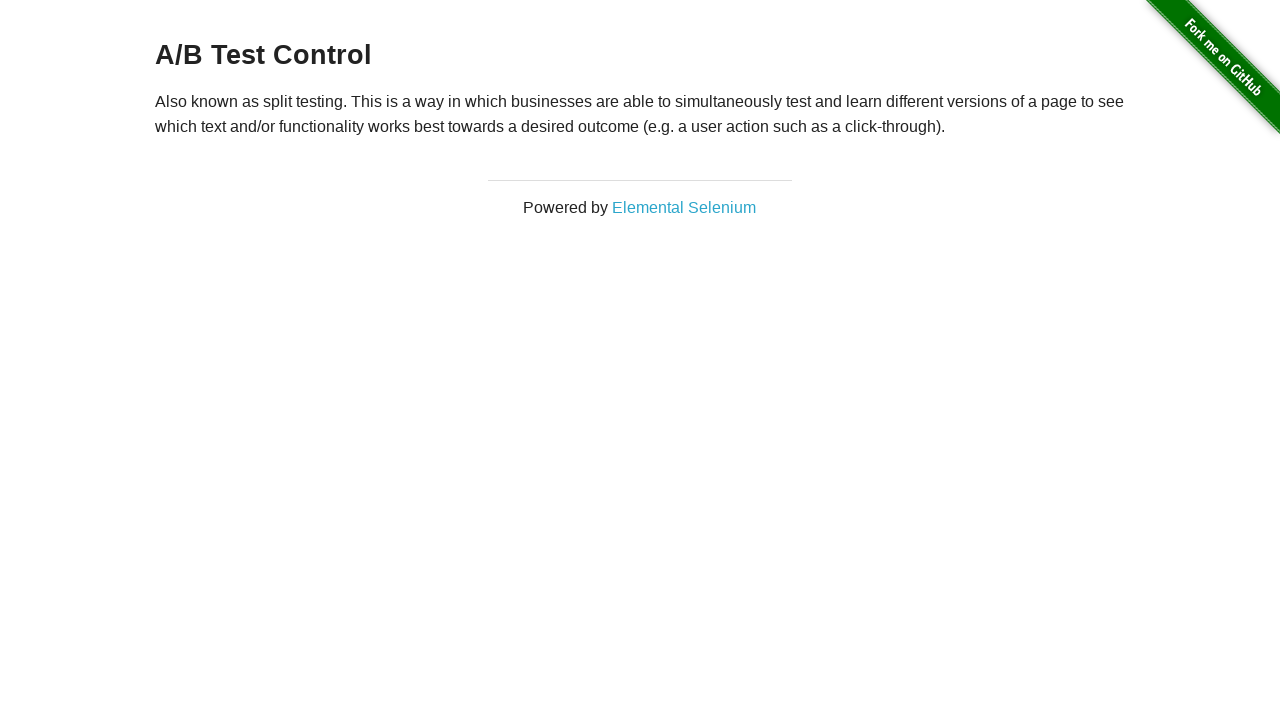

Added optimizelyOptOut cookie to opt out of A/B tests
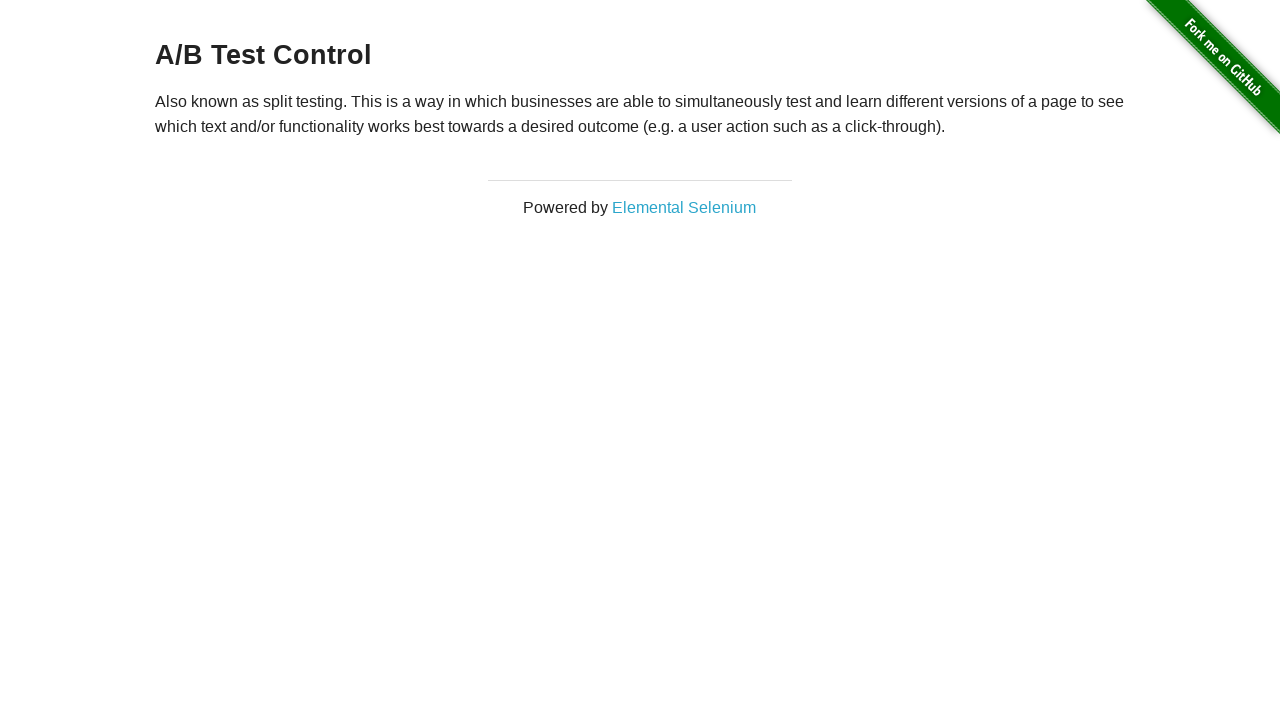

Reloaded page to apply opt-out cookie
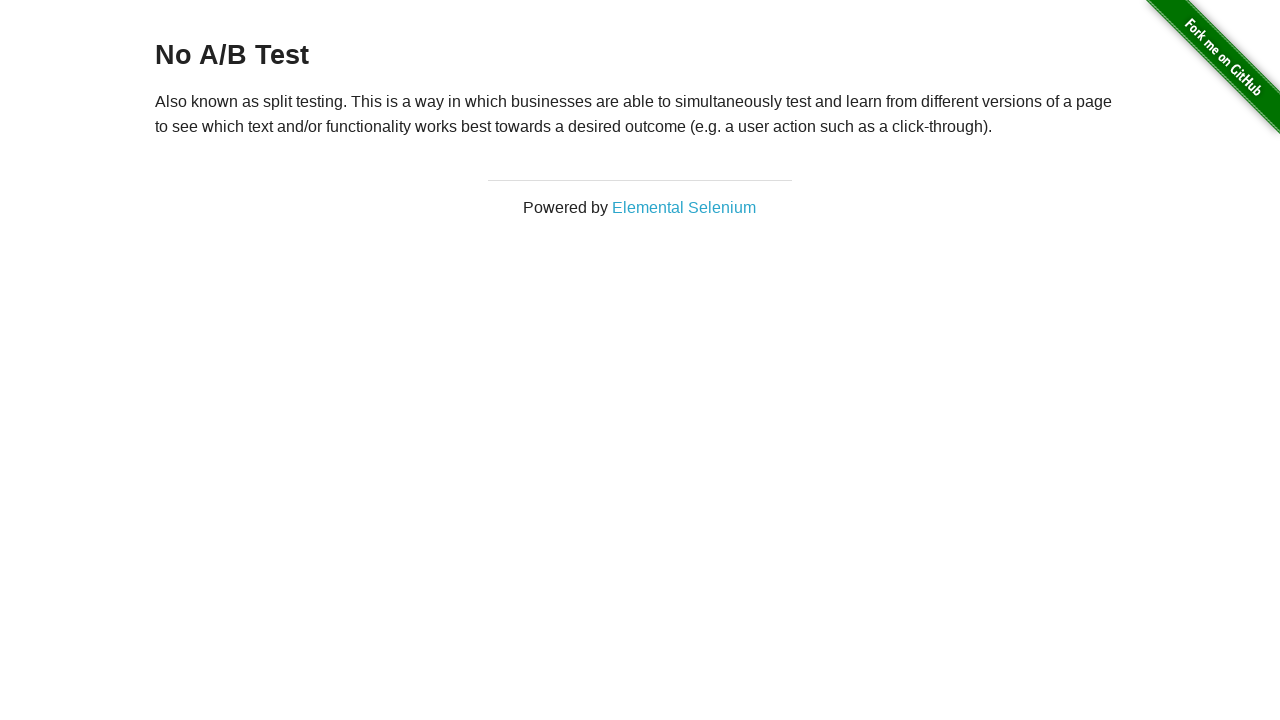

Retrieved heading text after page reload
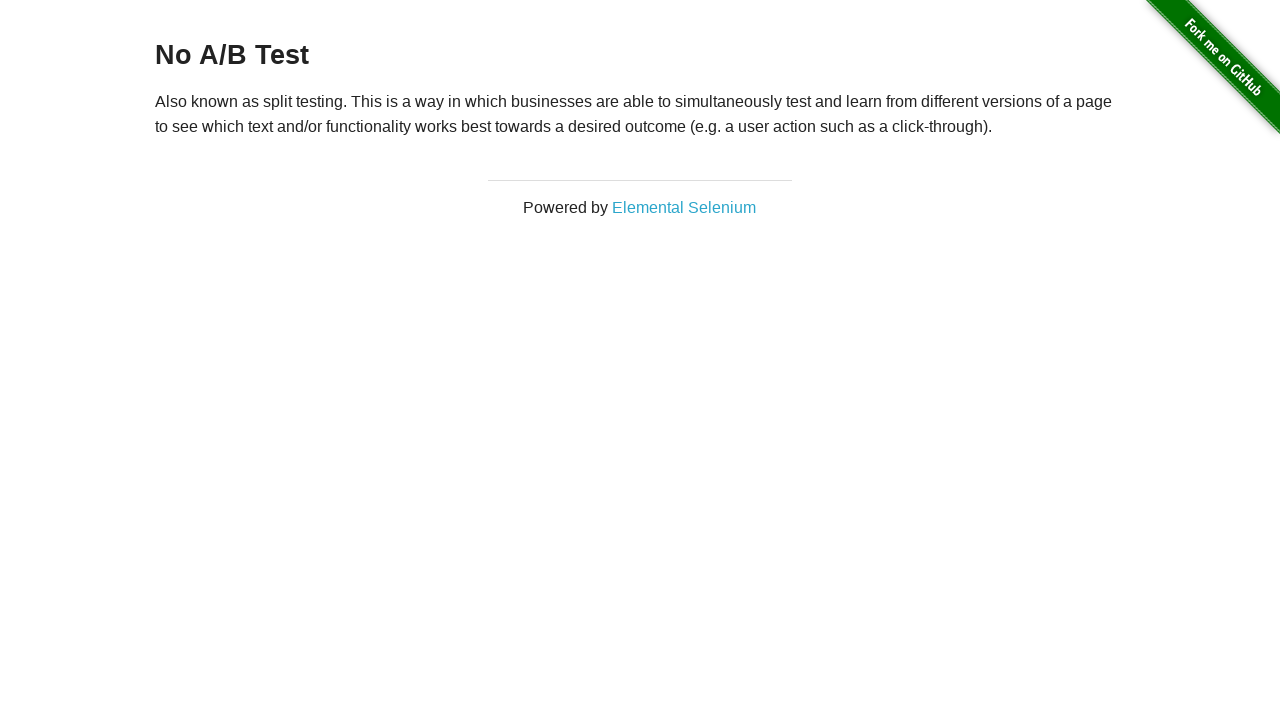

Verified page now shows 'No A/B Test' heading, confirming opt-out was successful
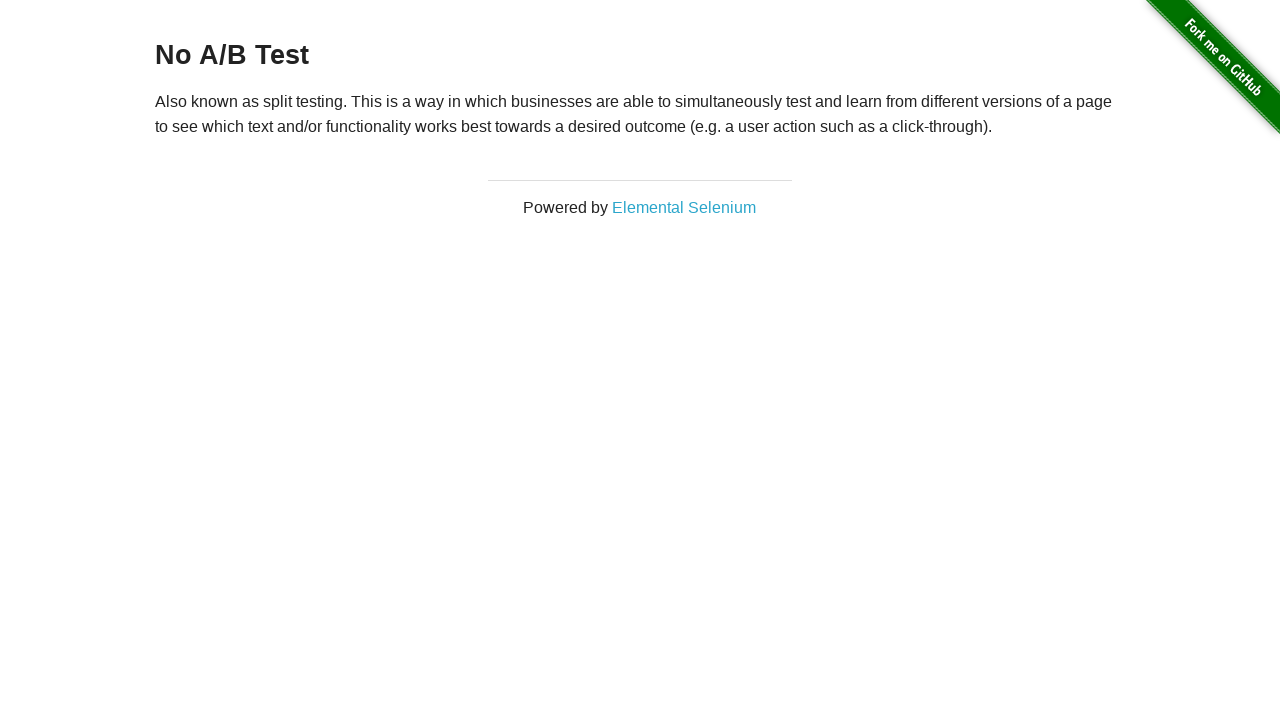

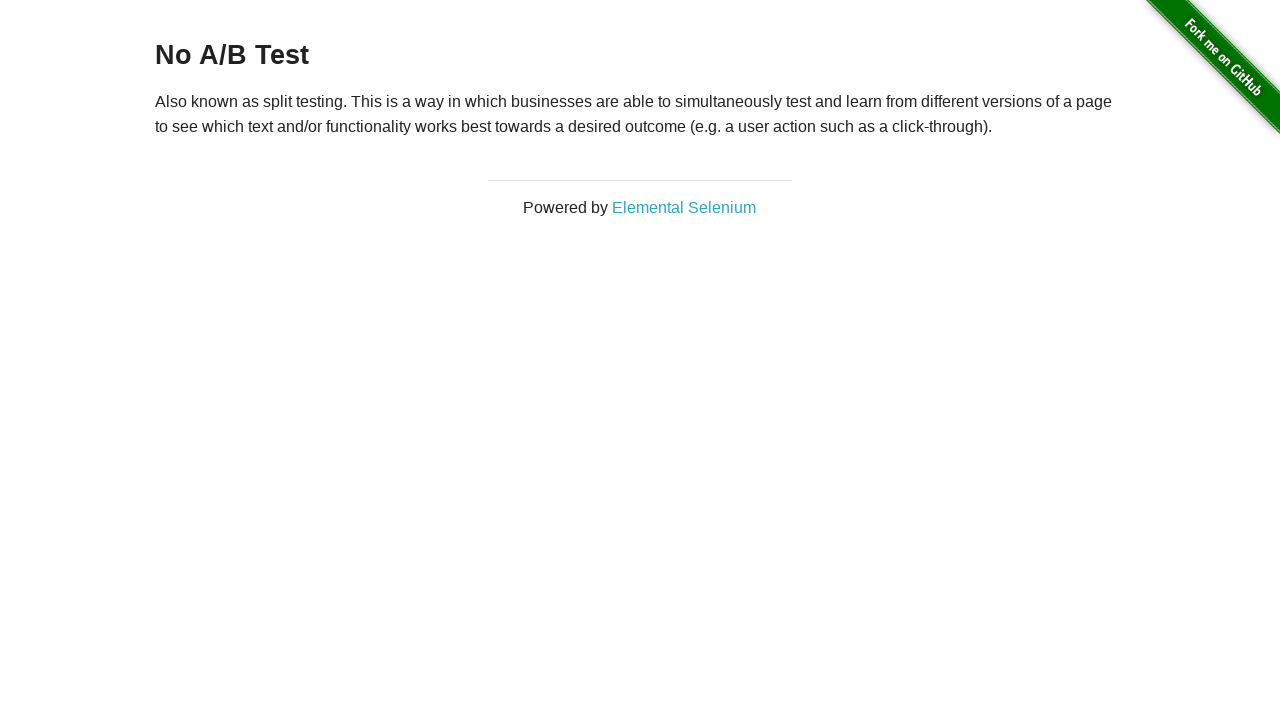